Tests that unauthenticated users cannot vote by navigating to a car model page and verifying the login requirement message is displayed

Starting URL: https://buggy.justtestit.org/

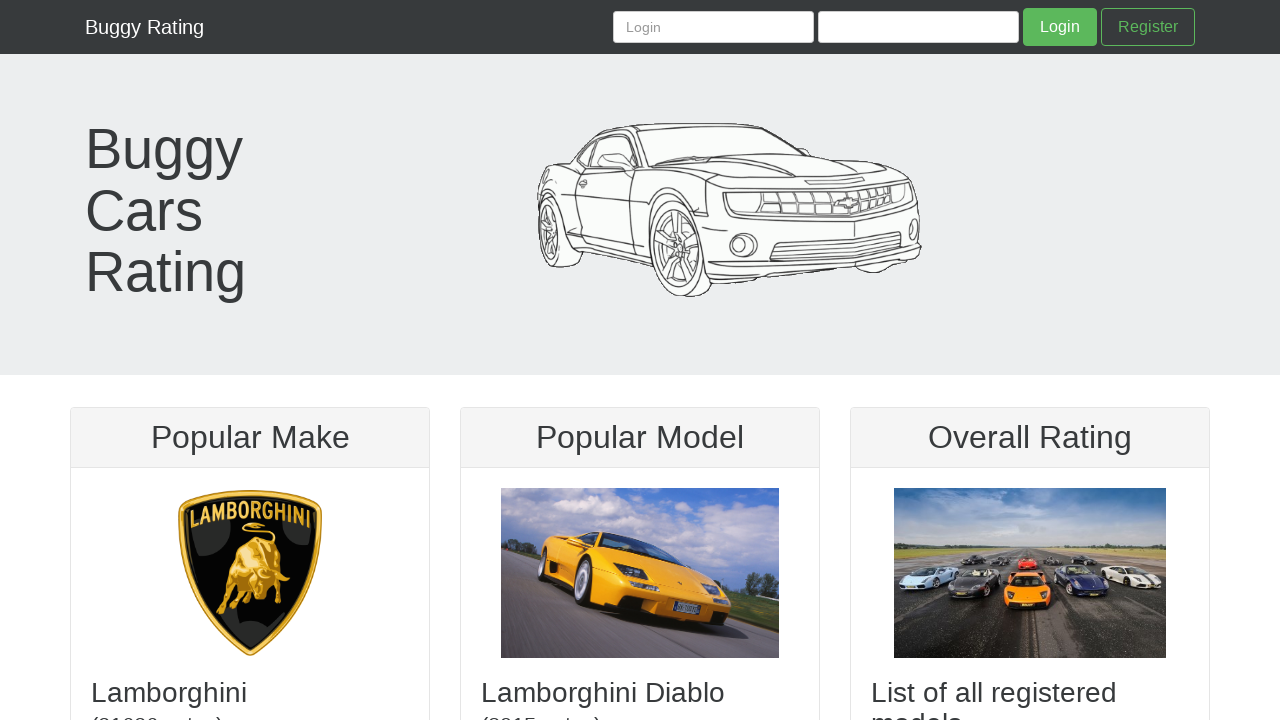

Set viewport size to 1920x1050
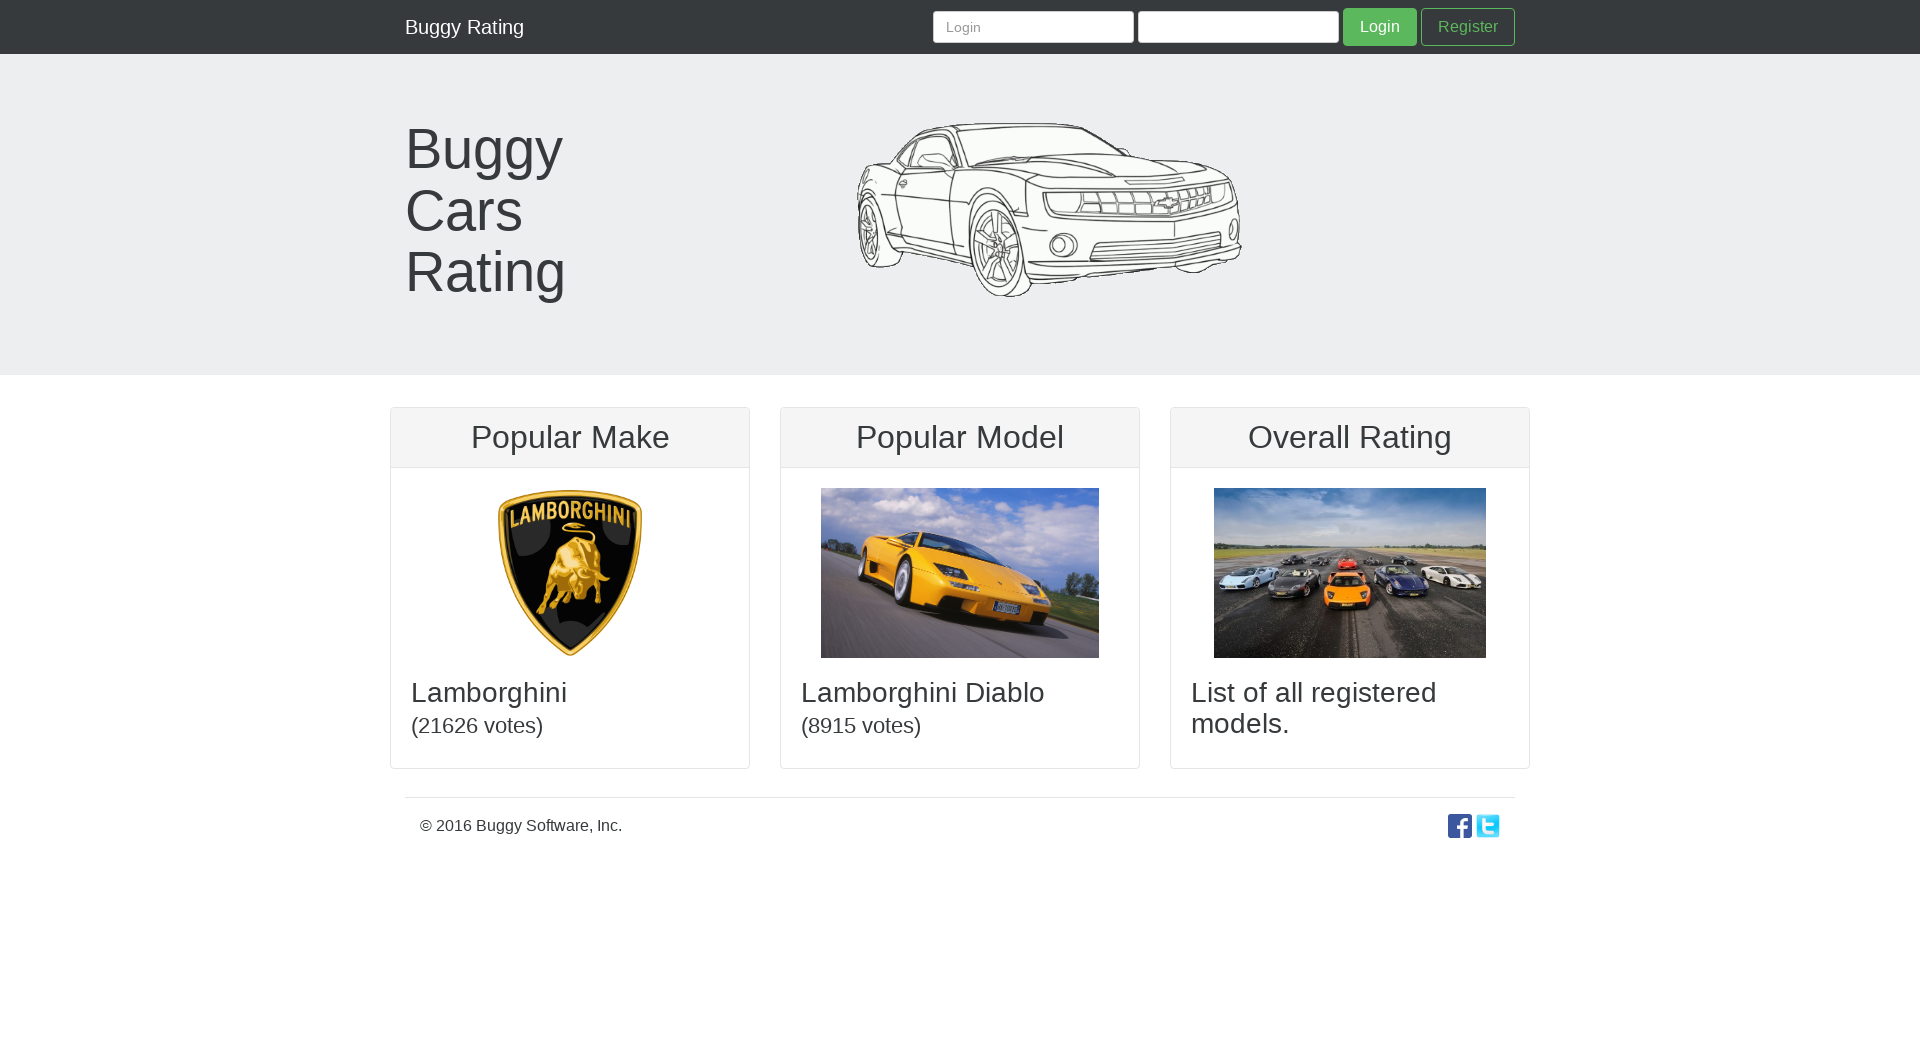

Clicked on Lamborghini image at (570, 573) on img[title="Lamborghini"]
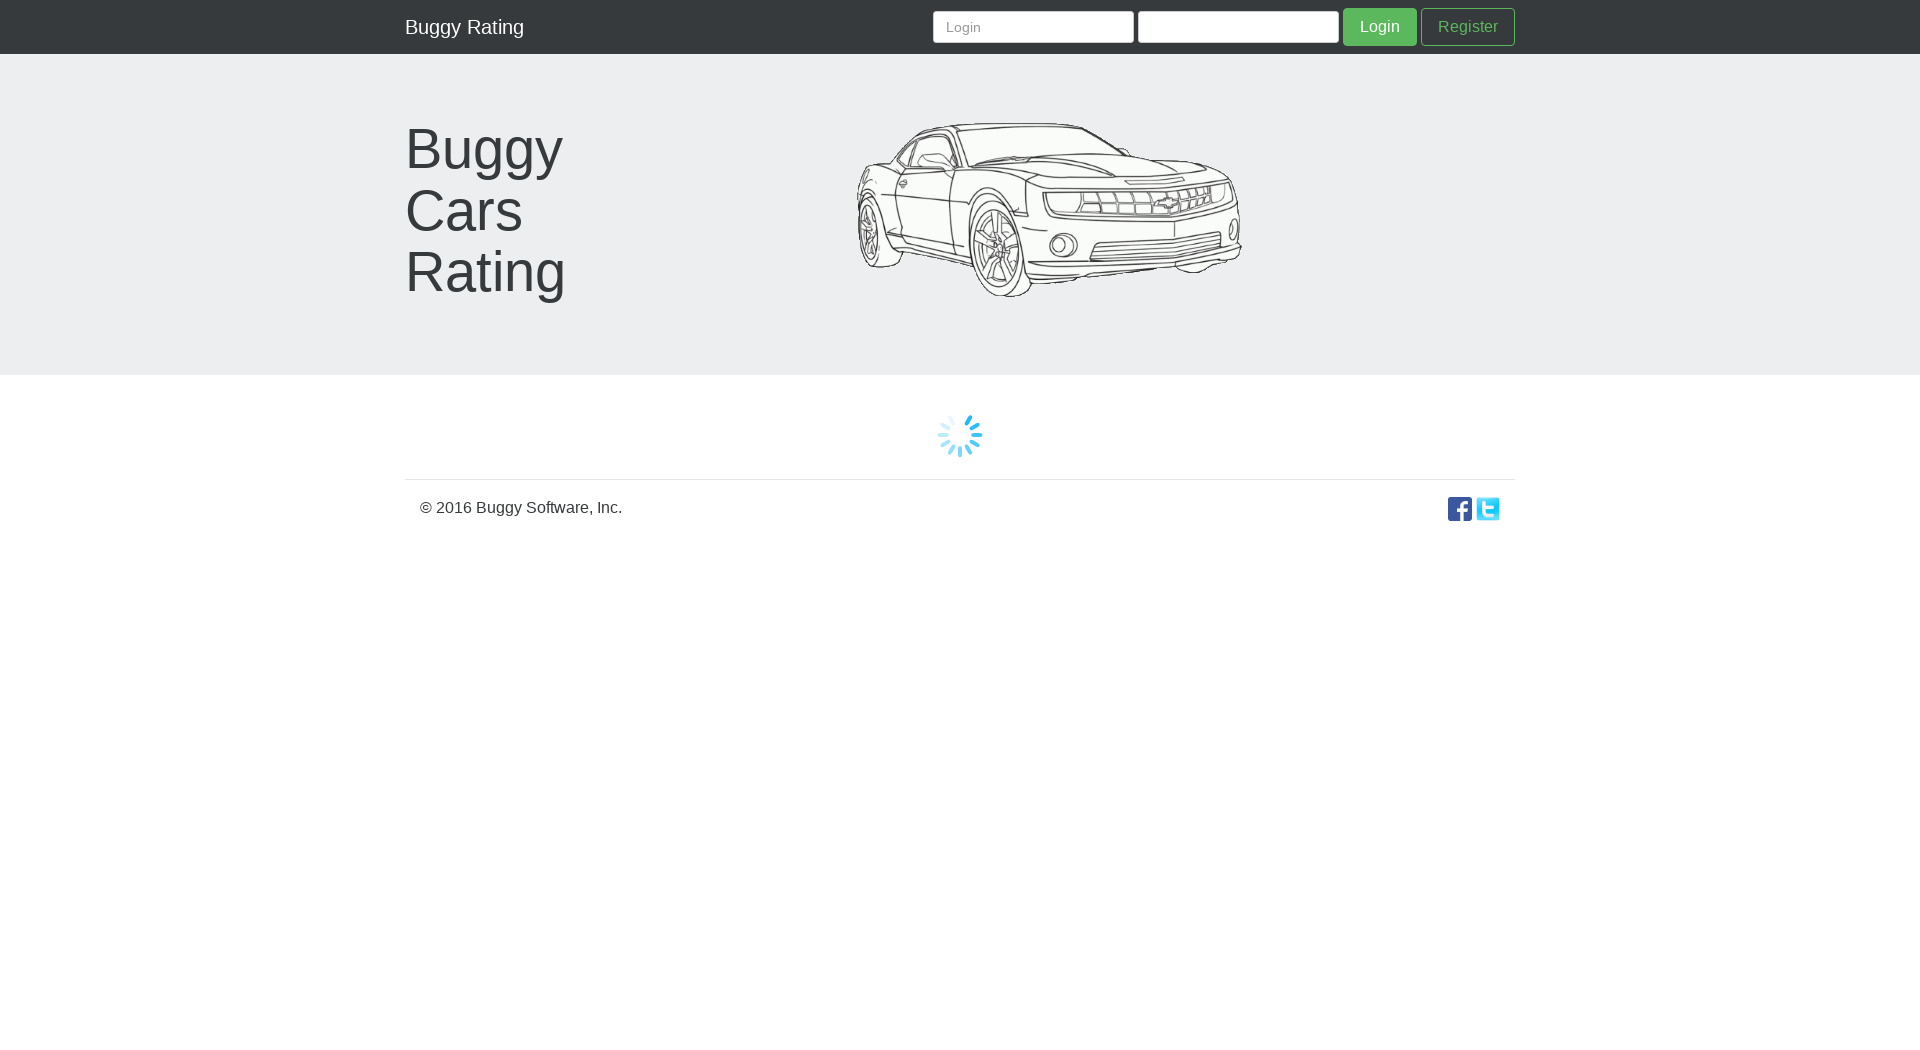

Clicked on Veneno model at (774, 1042) on text=Veneno
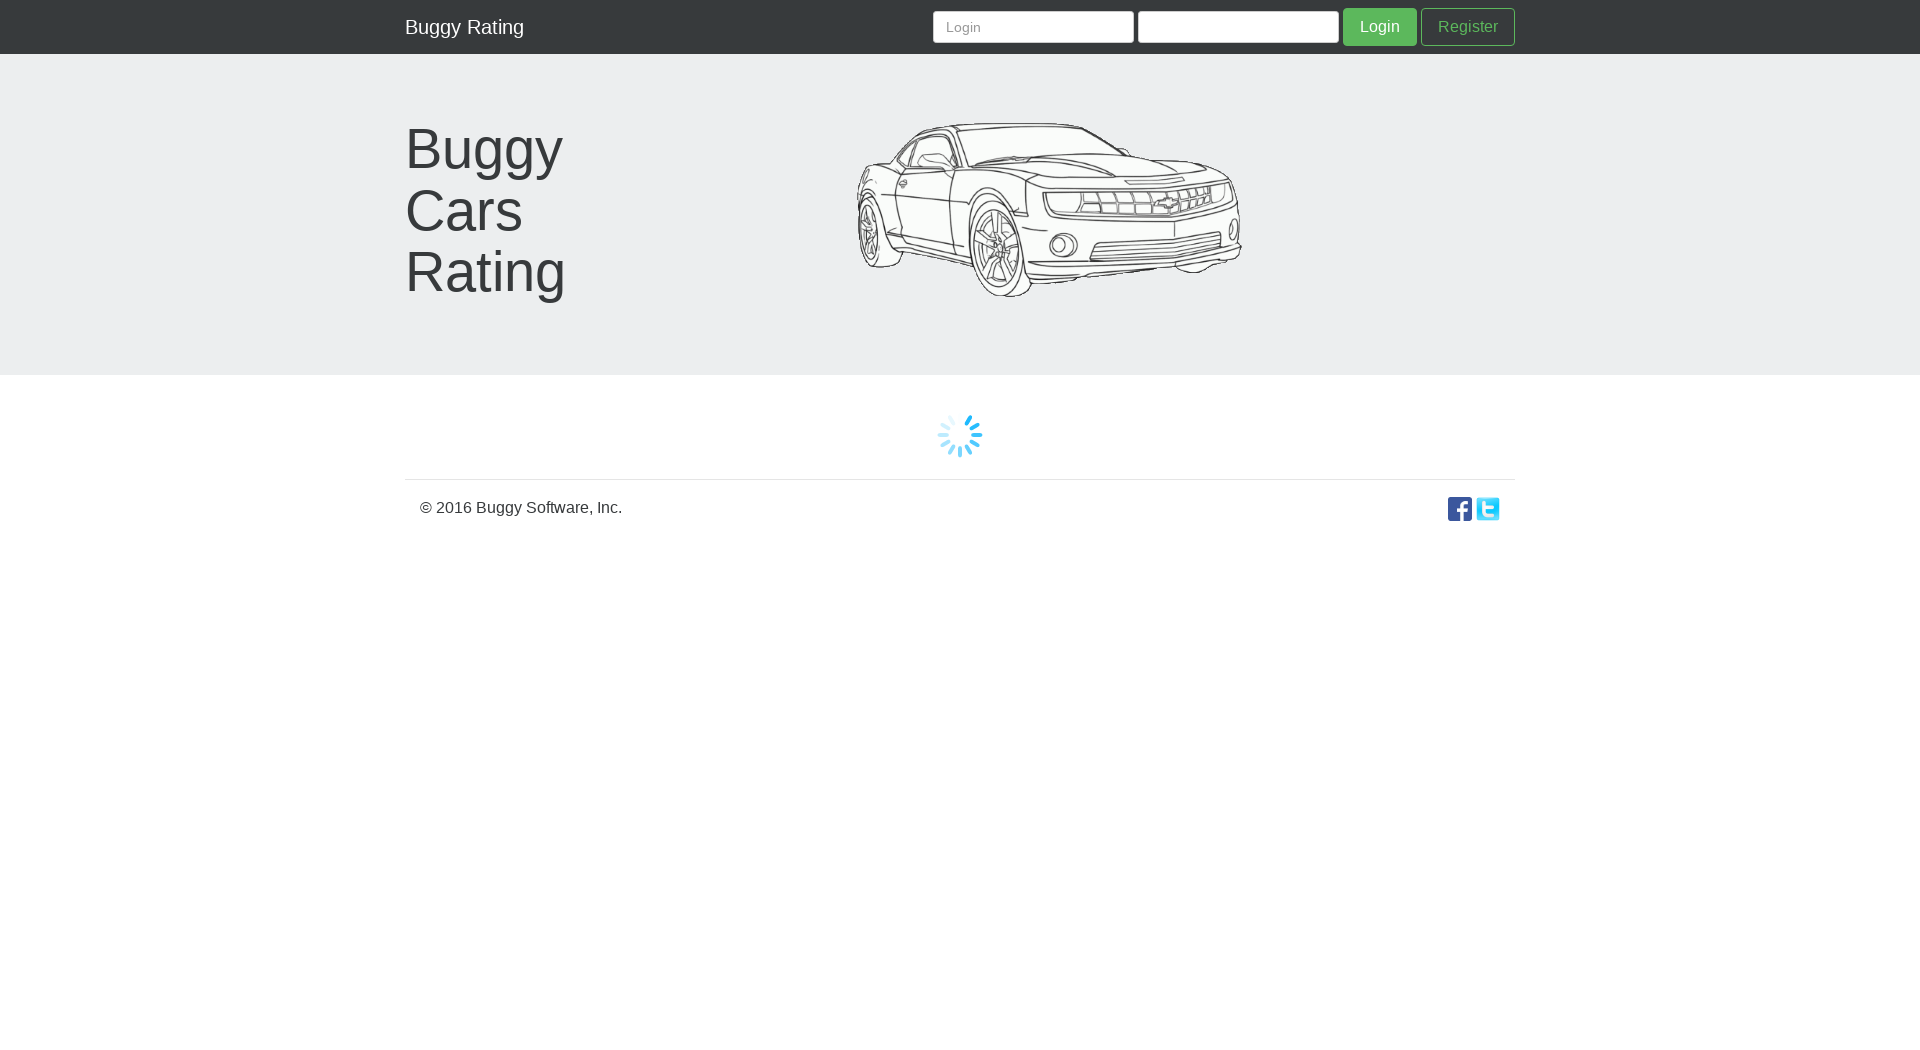

Verified login requirement message is displayed: 'You need to be logged in to vote.'
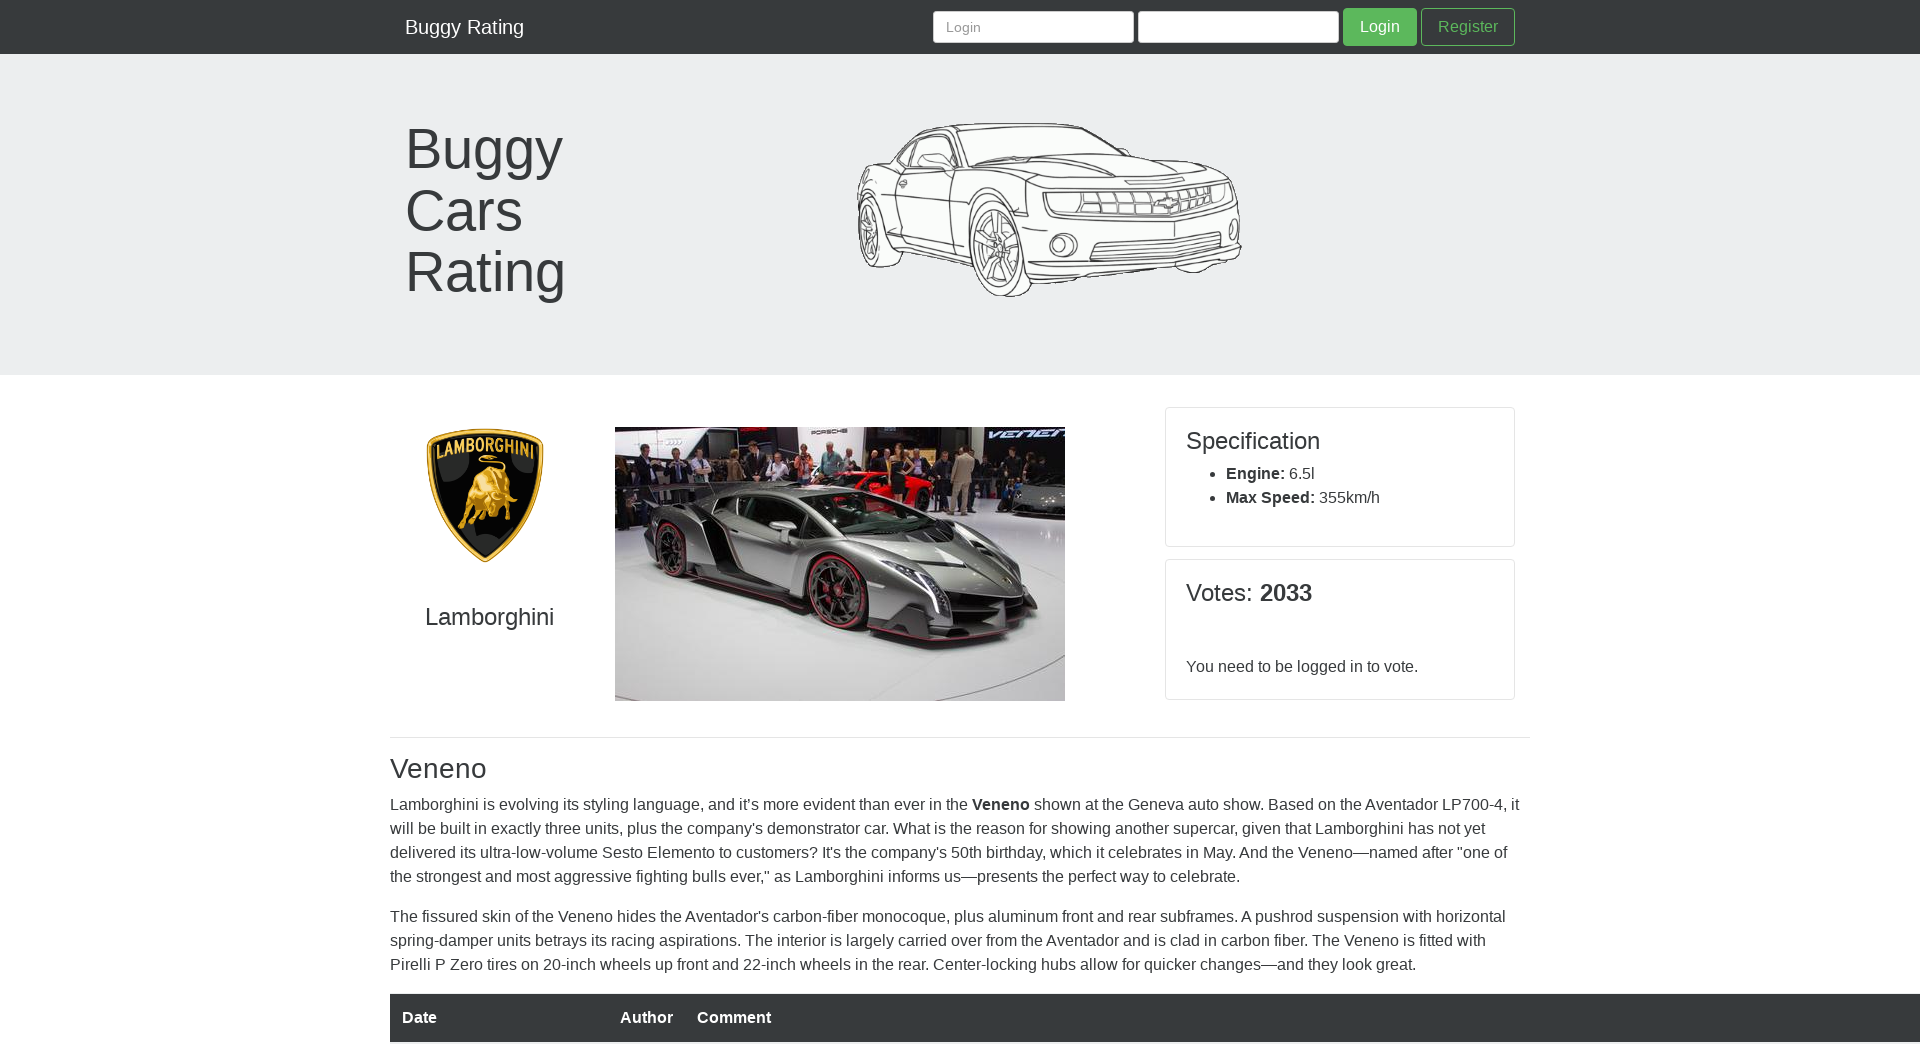

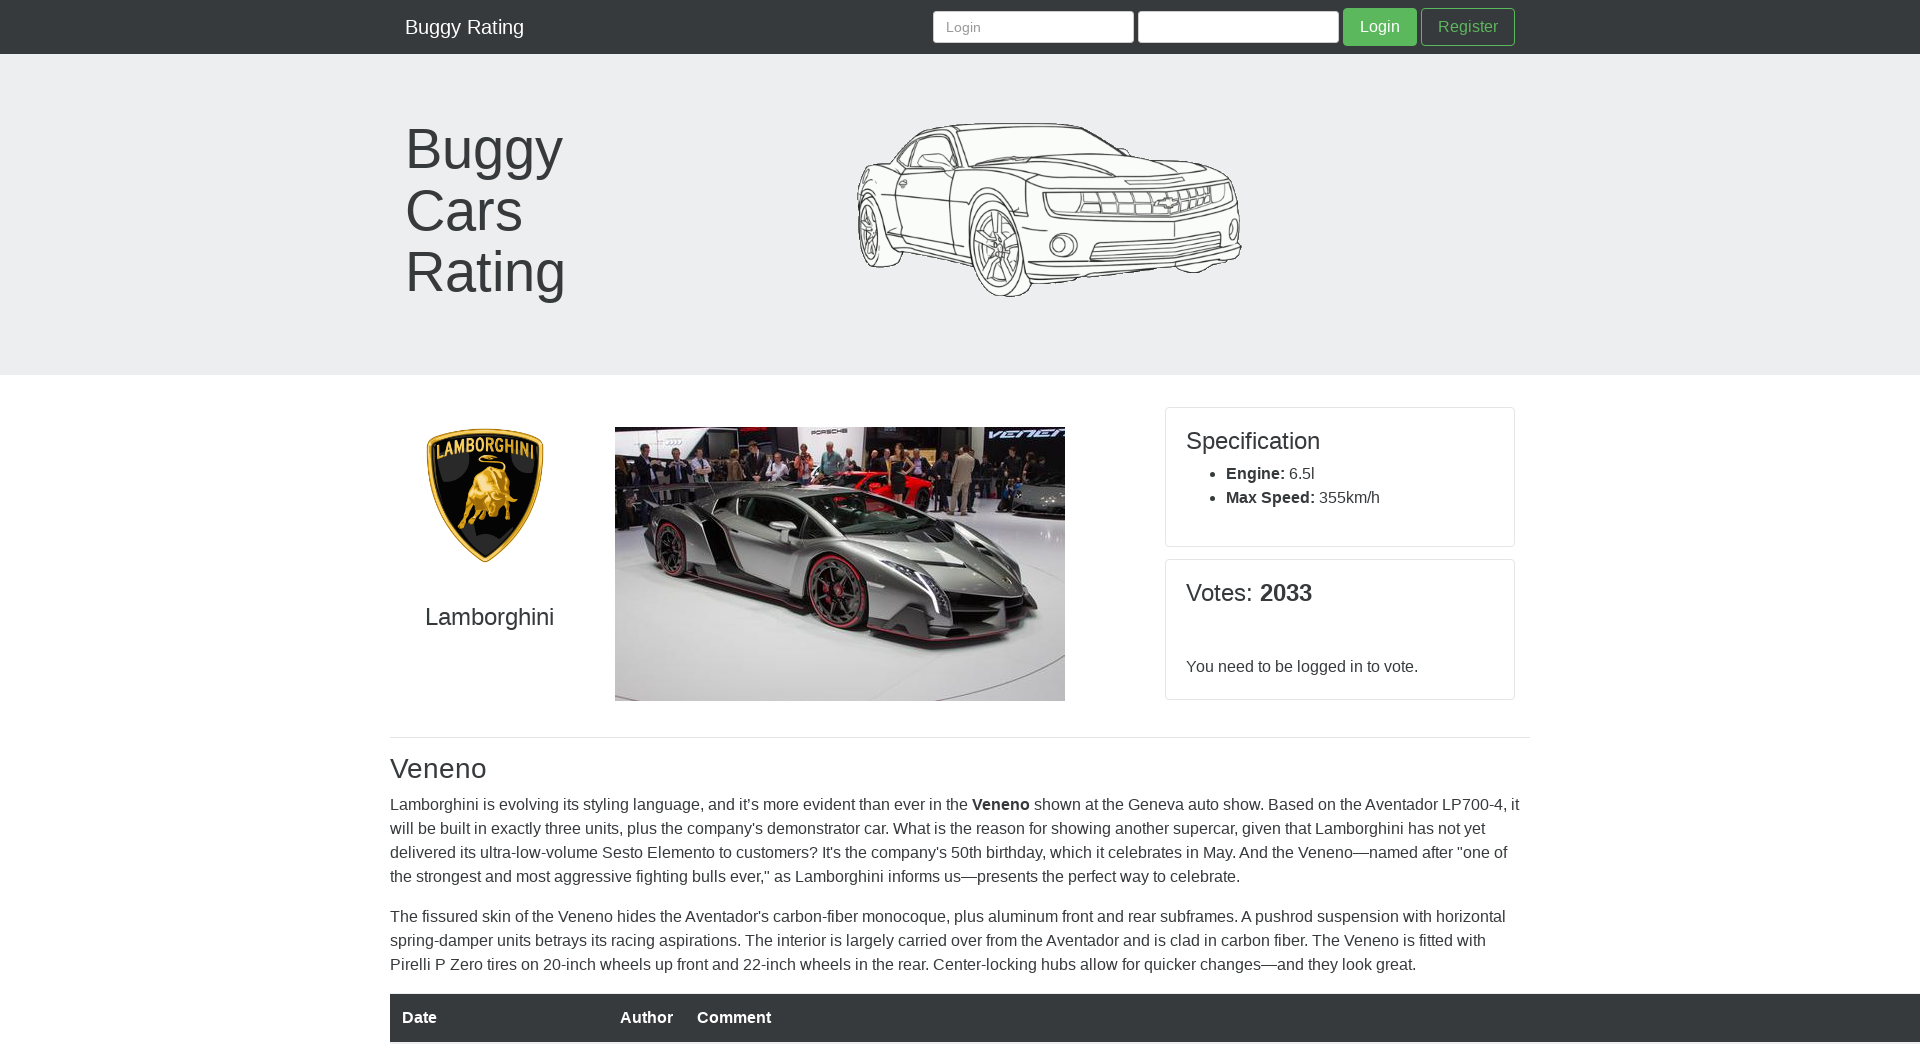